Tests e-commerce functionality by navigating to a vegetable shopping site and adding specific items (Cucumber, Brocolli, Beetroot) to the cart by matching product names and clicking their respective add buttons.

Starting URL: https://rahulshettyacademy.com/seleniumPractise/

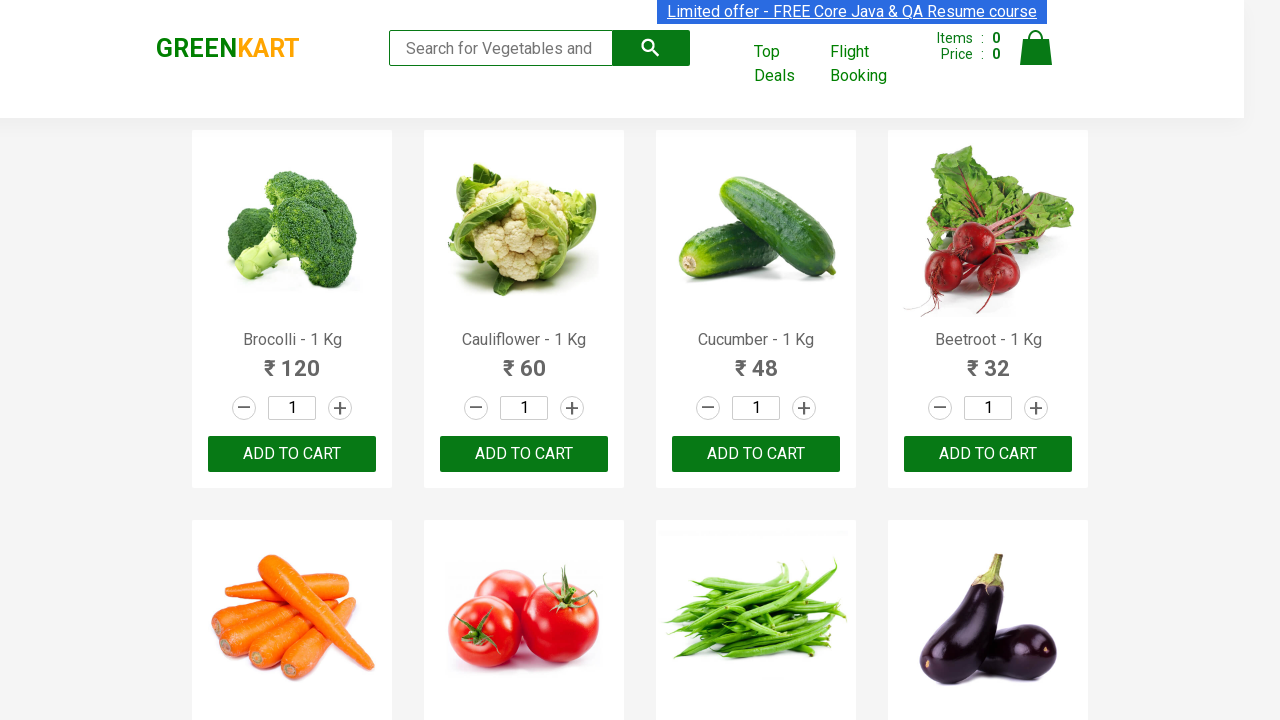

Waited for product names to load on the vegetable shopping site
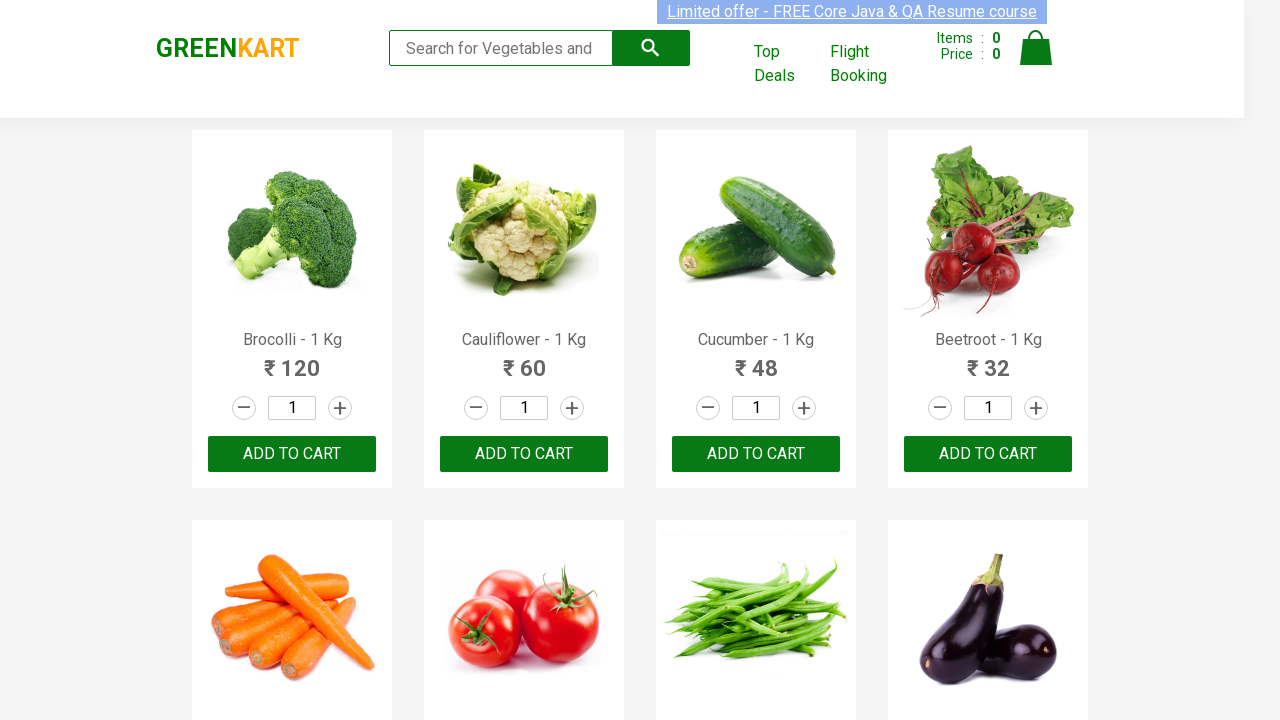

Retrieved all product elements from the page
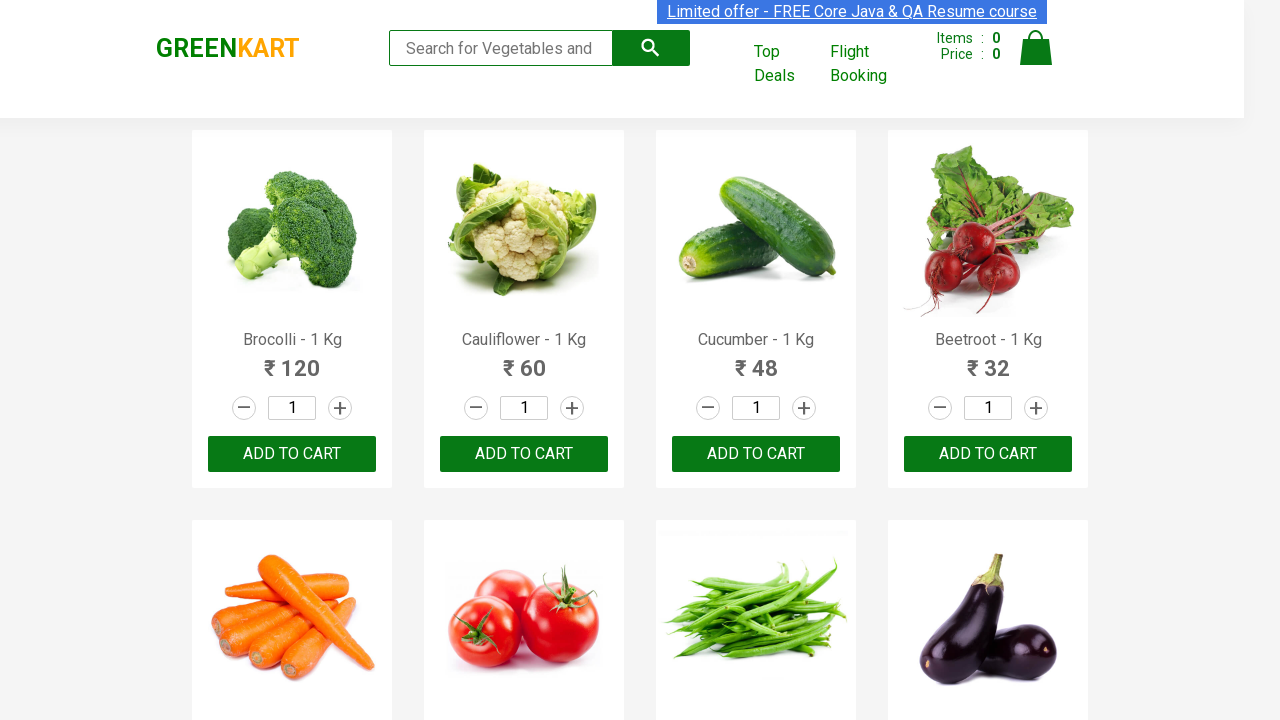

Clicked 'Add to cart' button for Brocolli at (292, 454) on xpath=//div[@class='product-action']/button >> nth=0
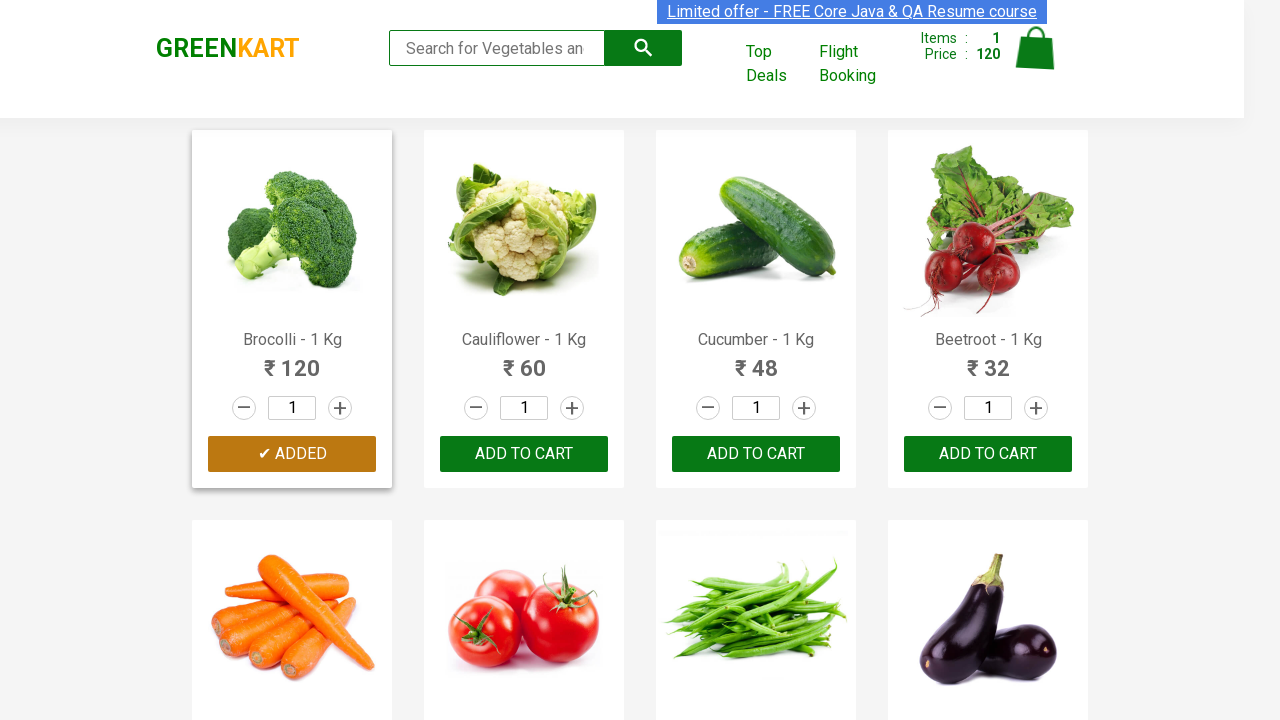

Clicked 'Add to cart' button for Cucumber at (756, 454) on xpath=//div[@class='product-action']/button >> nth=2
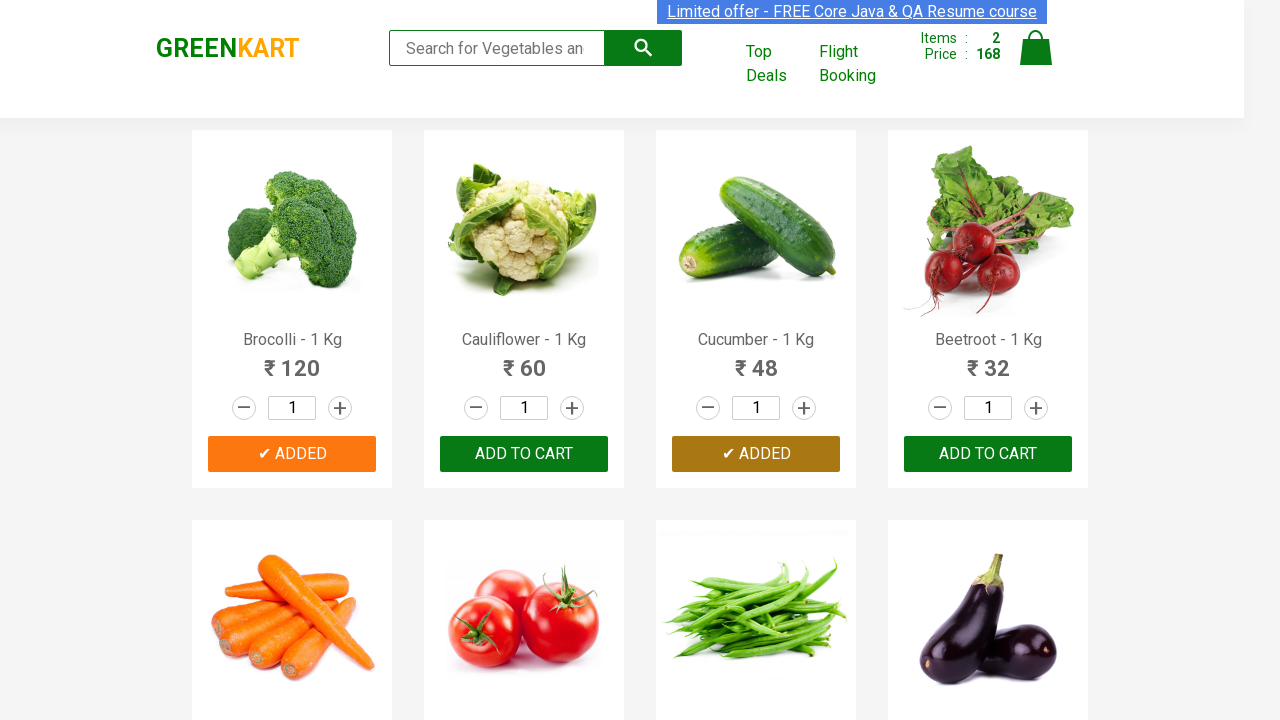

Clicked 'Add to cart' button for Beetroot at (988, 454) on xpath=//div[@class='product-action']/button >> nth=3
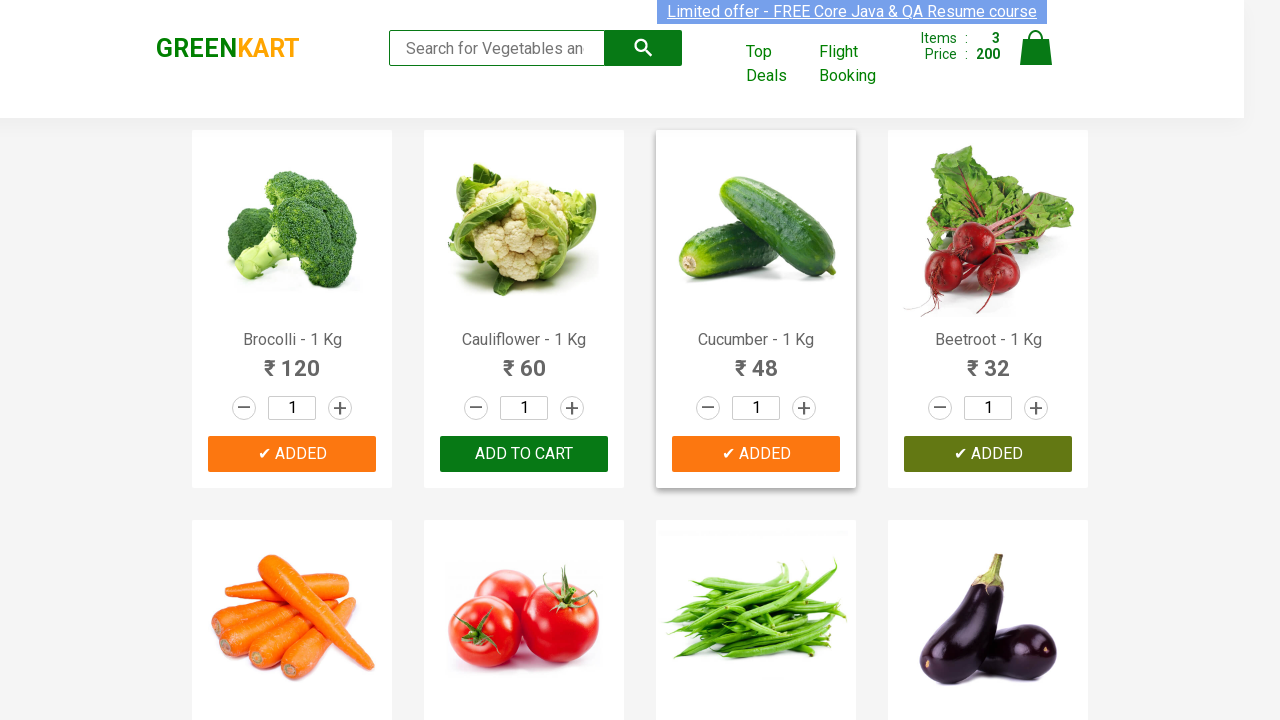

All required items (Cucumber, Brocolli, Beetroot) have been added to the cart
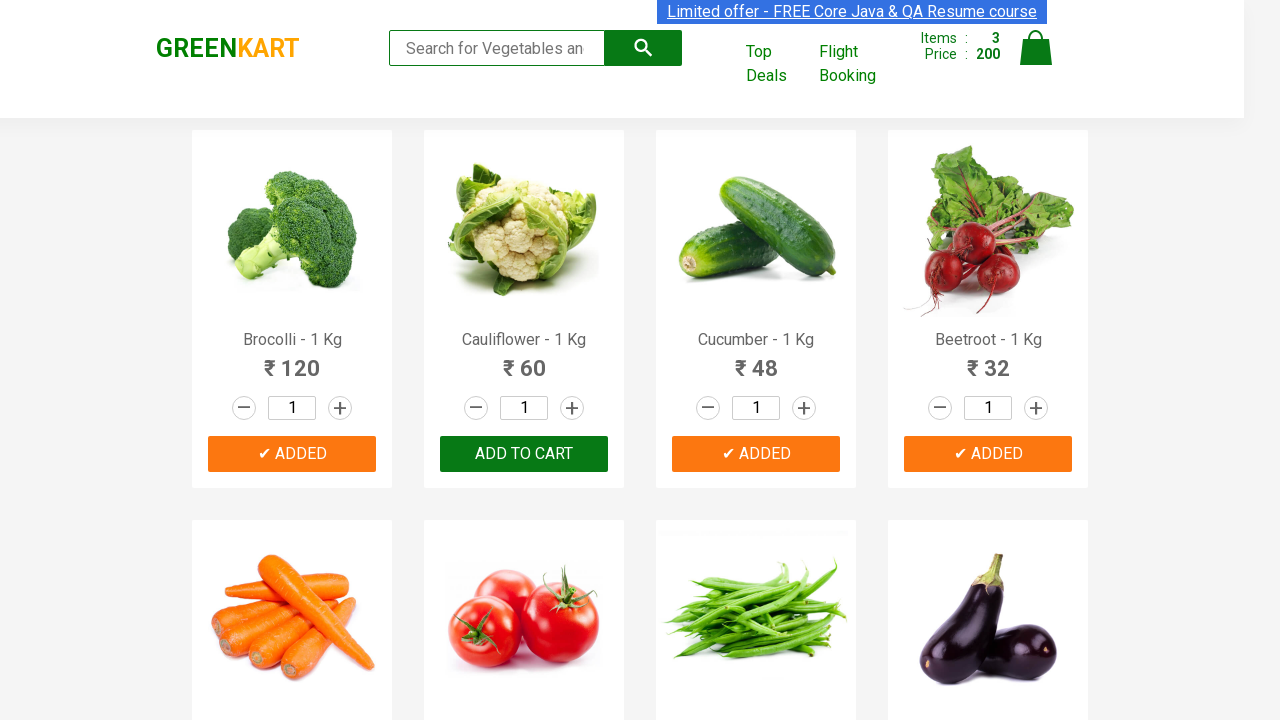

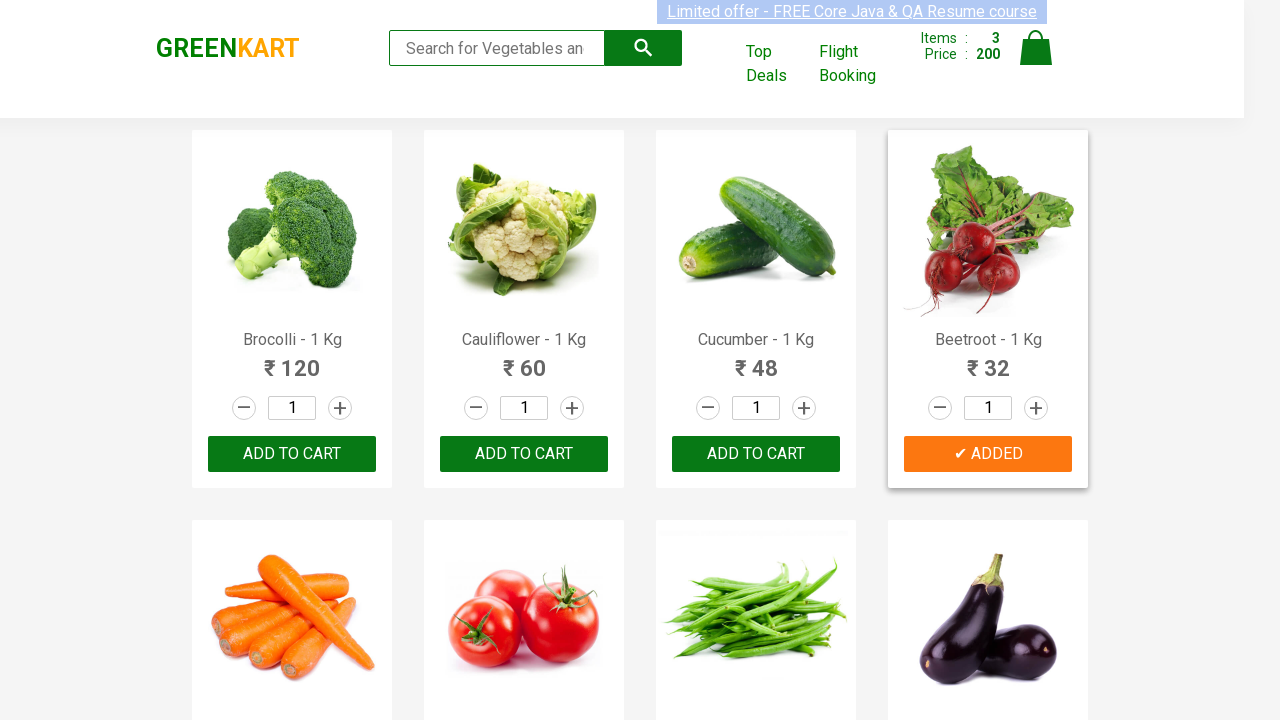